Tests the automation practice form by entering subjects (physics and chemistry) into a multi-select input field using keyboard entry

Starting URL: https://demoqa.com/automation-practice-form

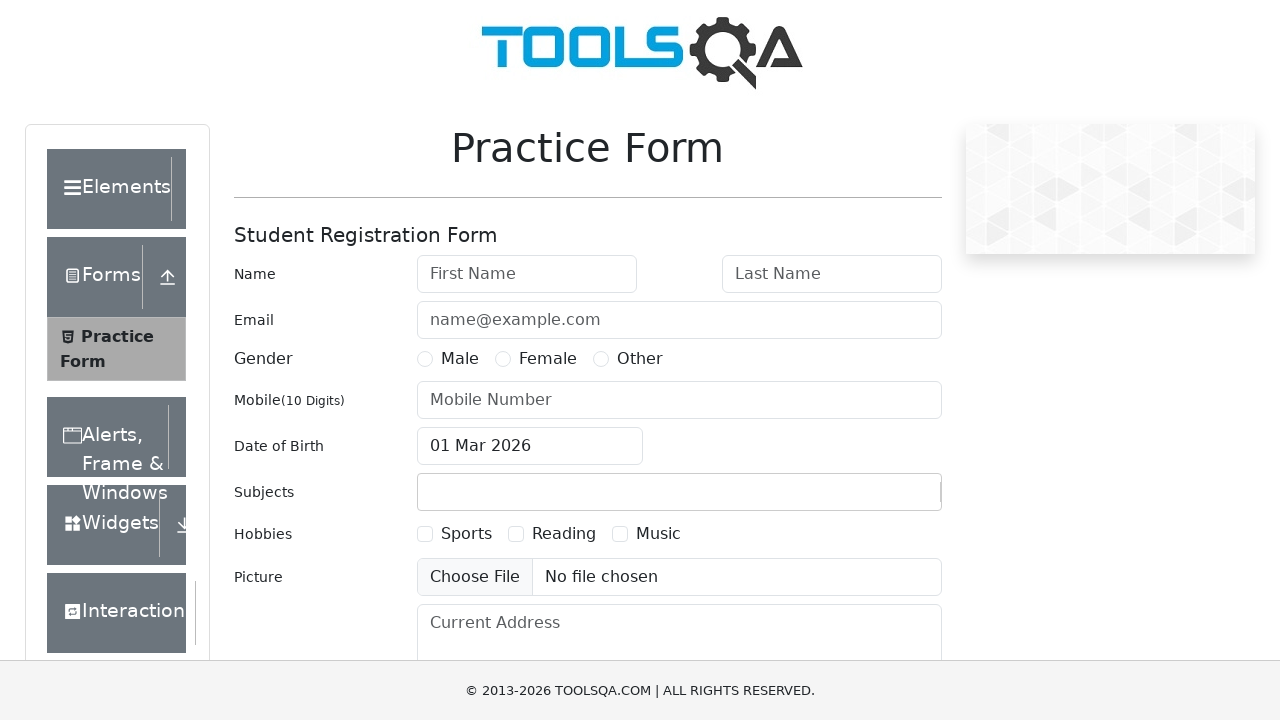

Waited for subjects input field to be available
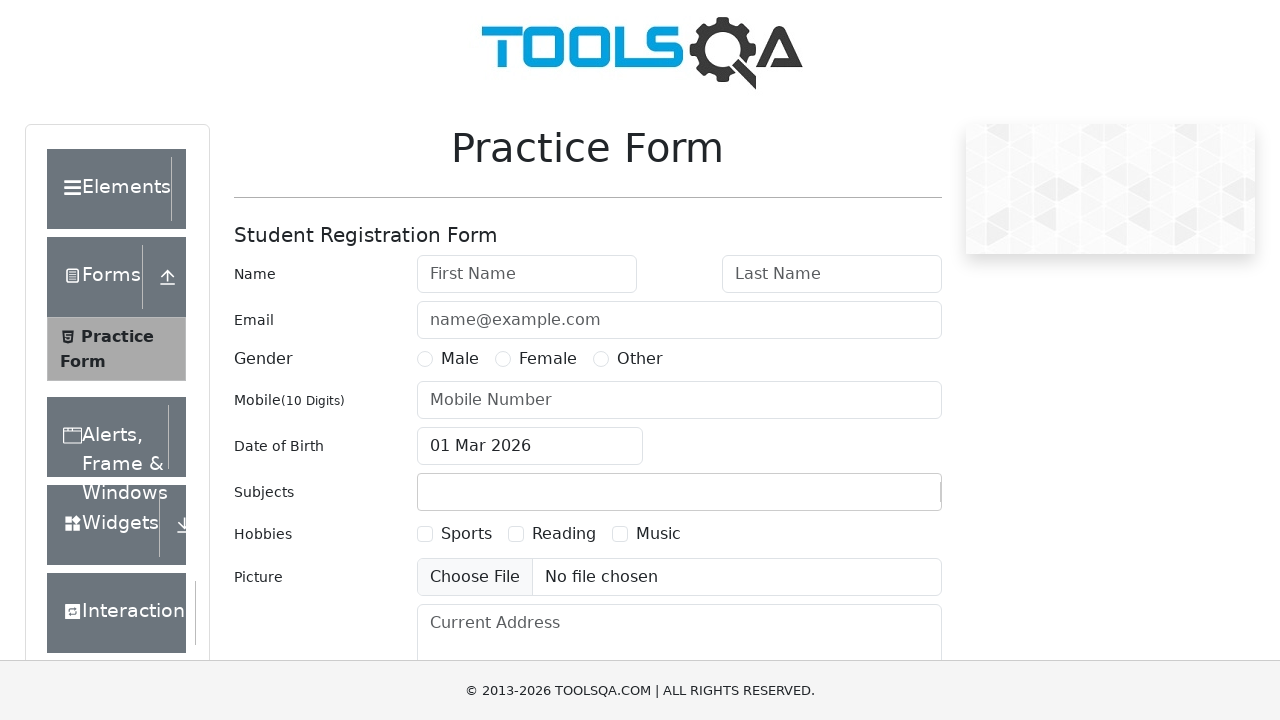

Filled subjects input field with 'physics' on #subjectsInput
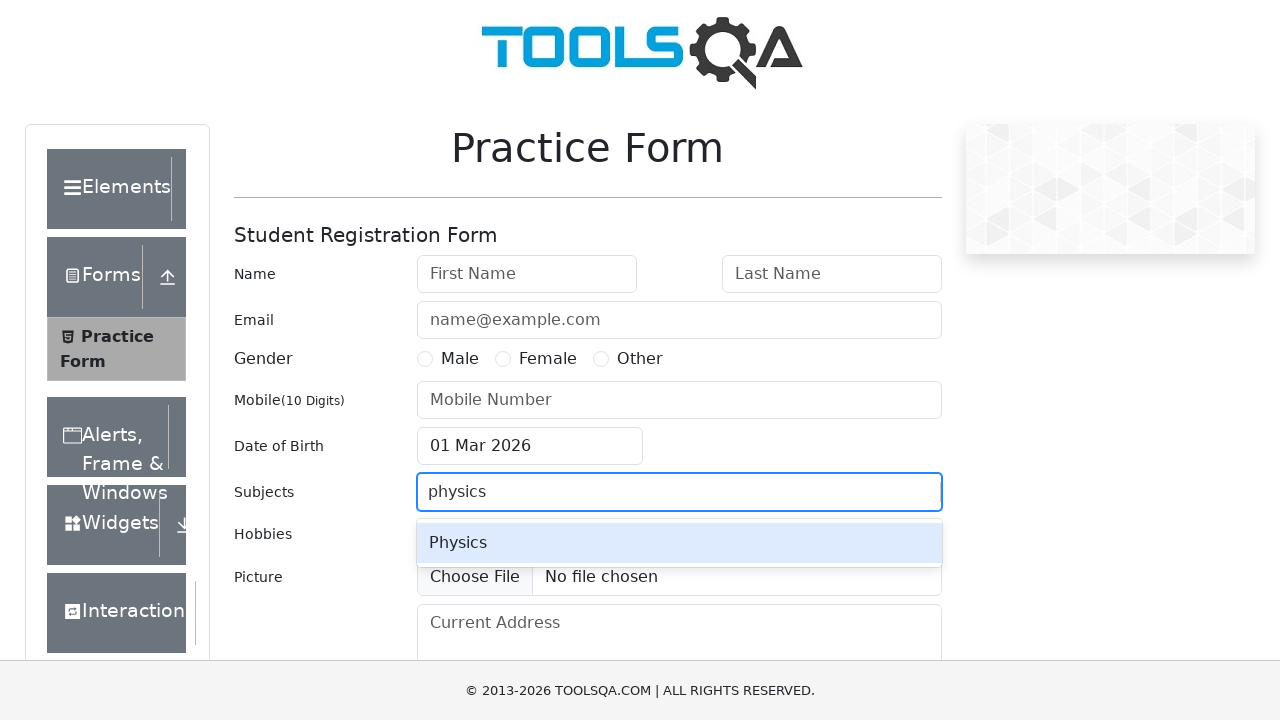

Pressed Enter to select 'physics' subject on #subjectsInput
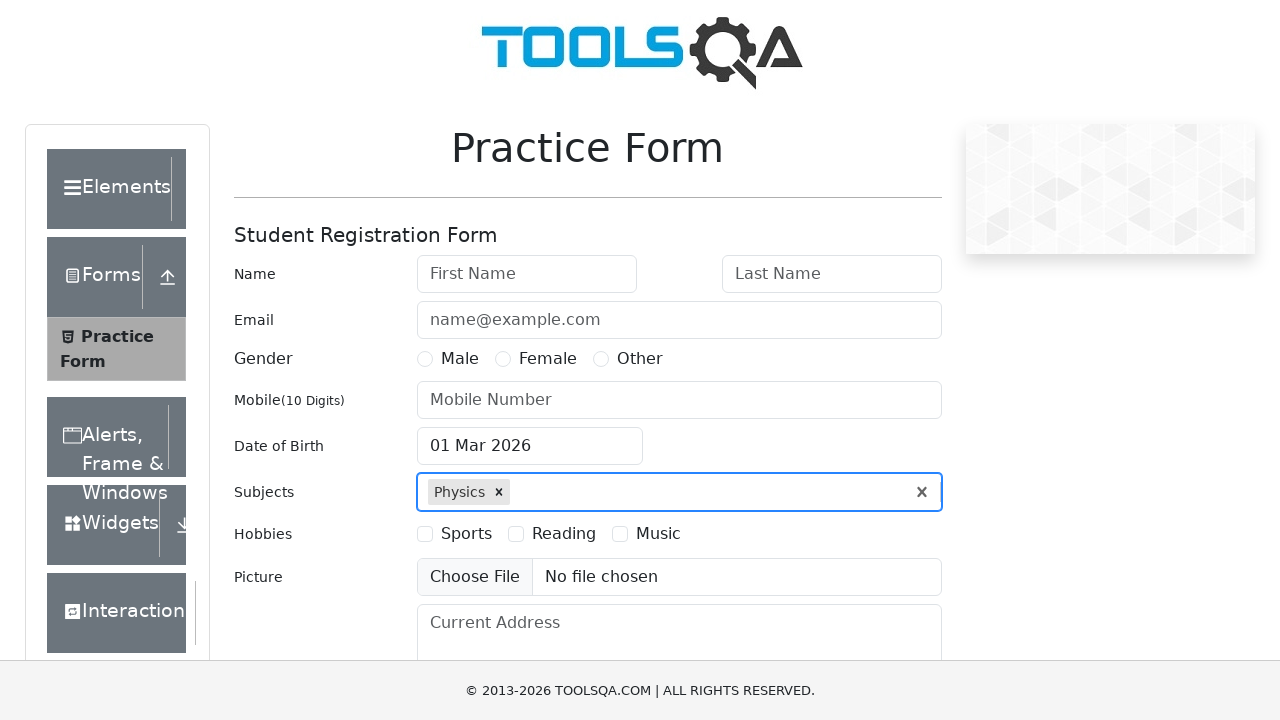

Filled subjects input field with 'chemistry' on #subjectsInput
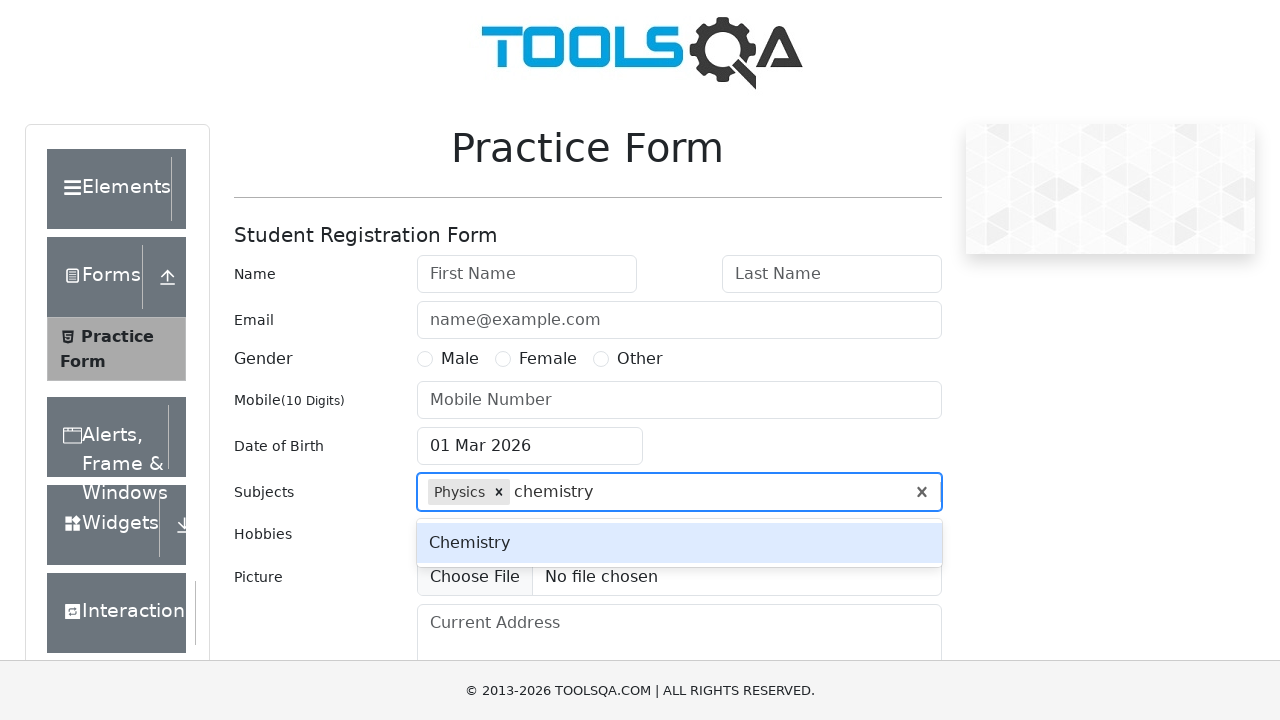

Pressed Enter to select 'chemistry' subject on #subjectsInput
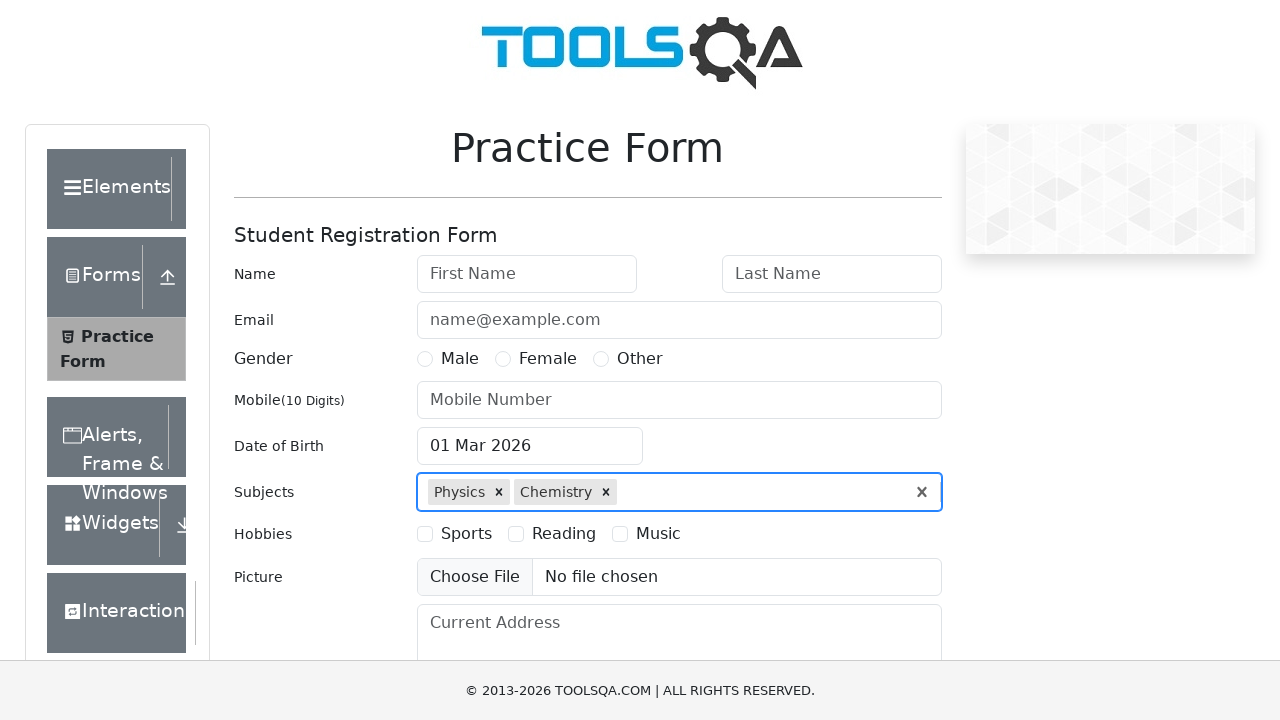

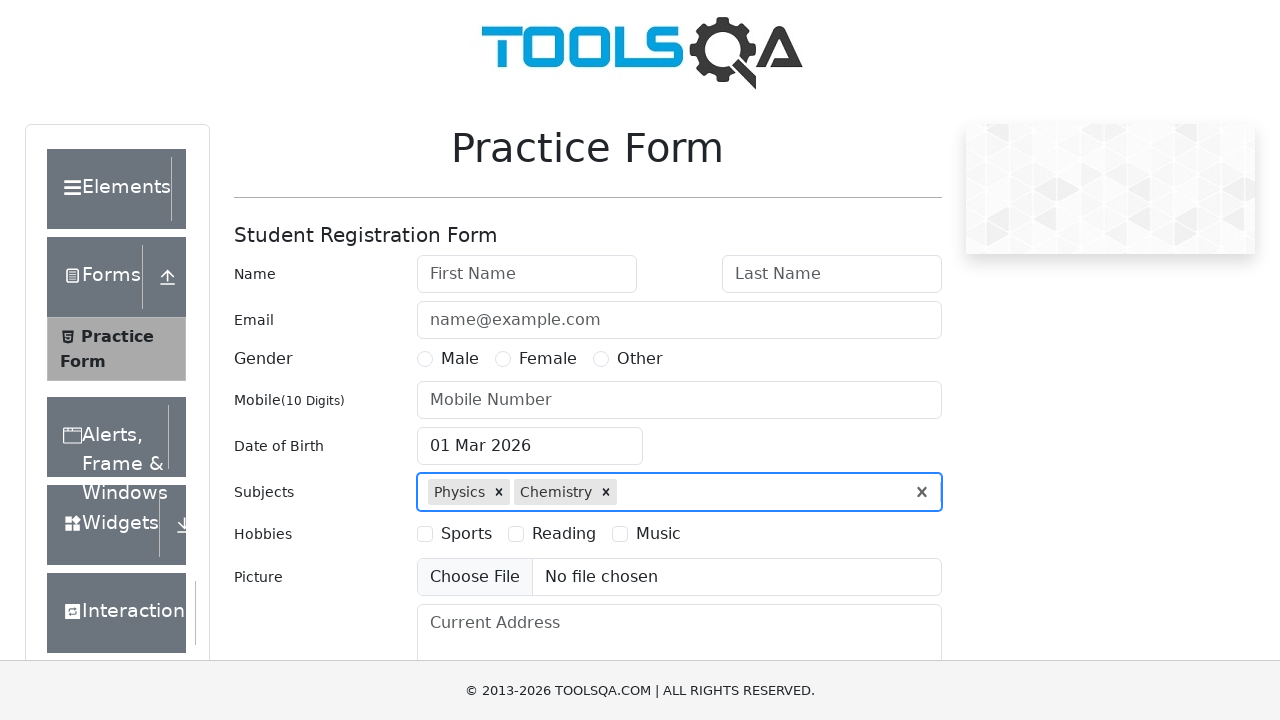